Tests dynamic content loading using fluent wait approach - clicks start button, waits for loading indicator to disappear, and verifies "Hello World!" text

Starting URL: http://the-internet.herokuapp.com/dynamic_loading/1

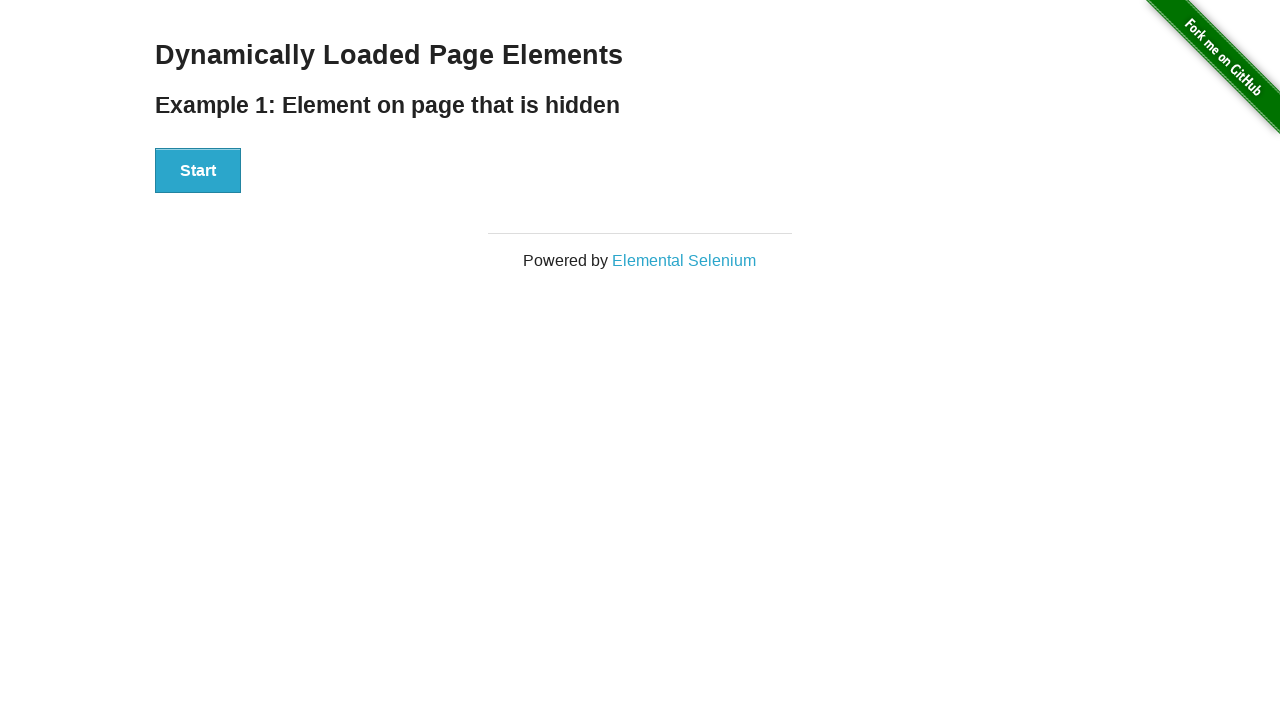

Navigated to dynamic loading test page
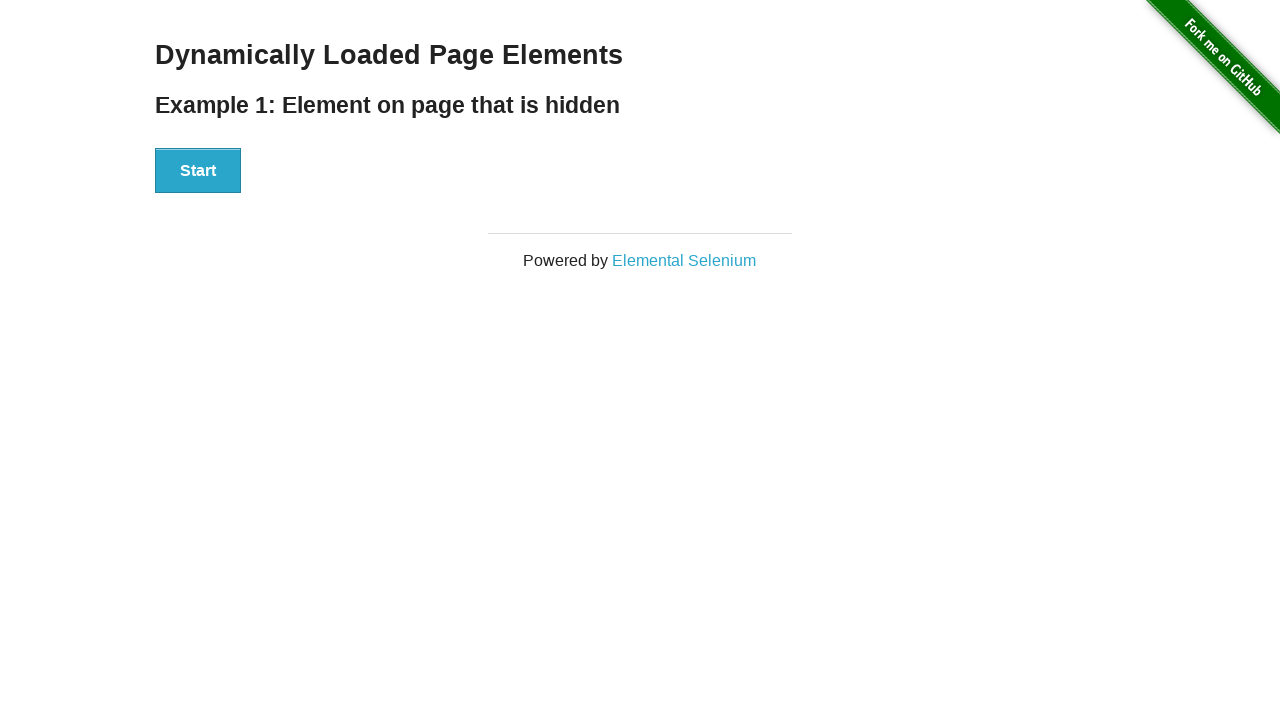

Clicked start button to trigger dynamic loading at (198, 171) on #start button
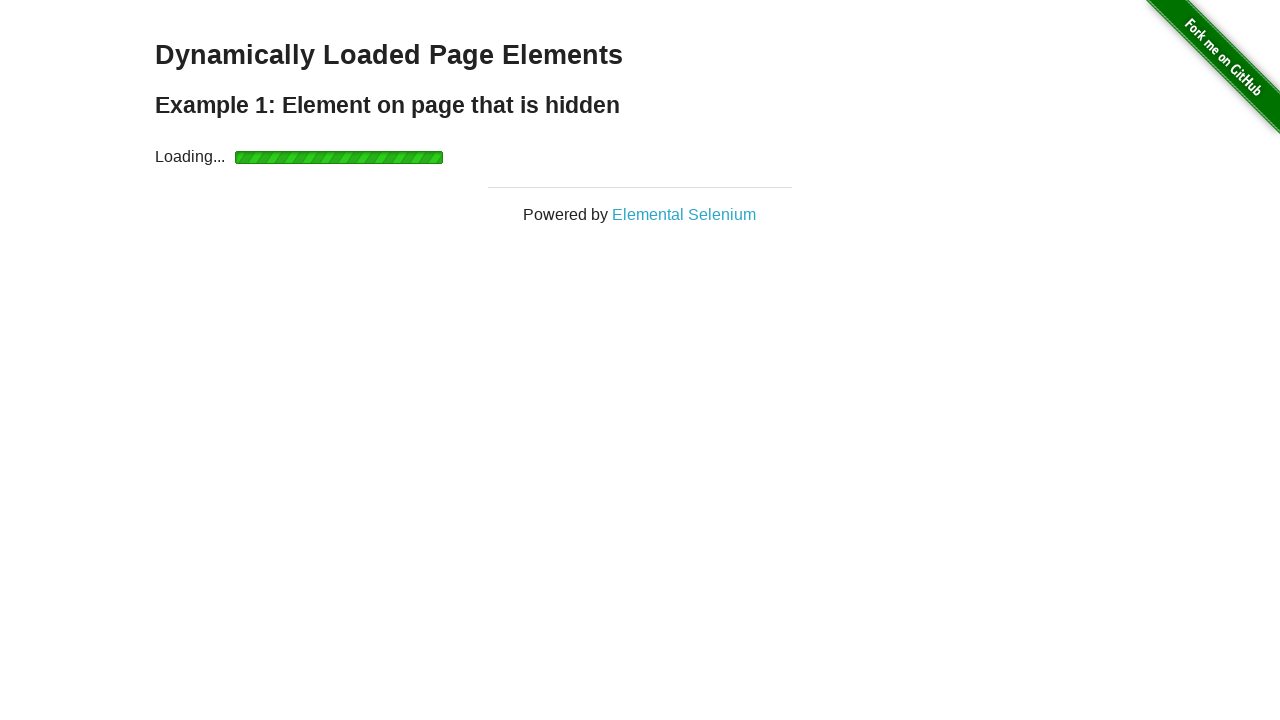

Loading indicator disappeared - content finished loading
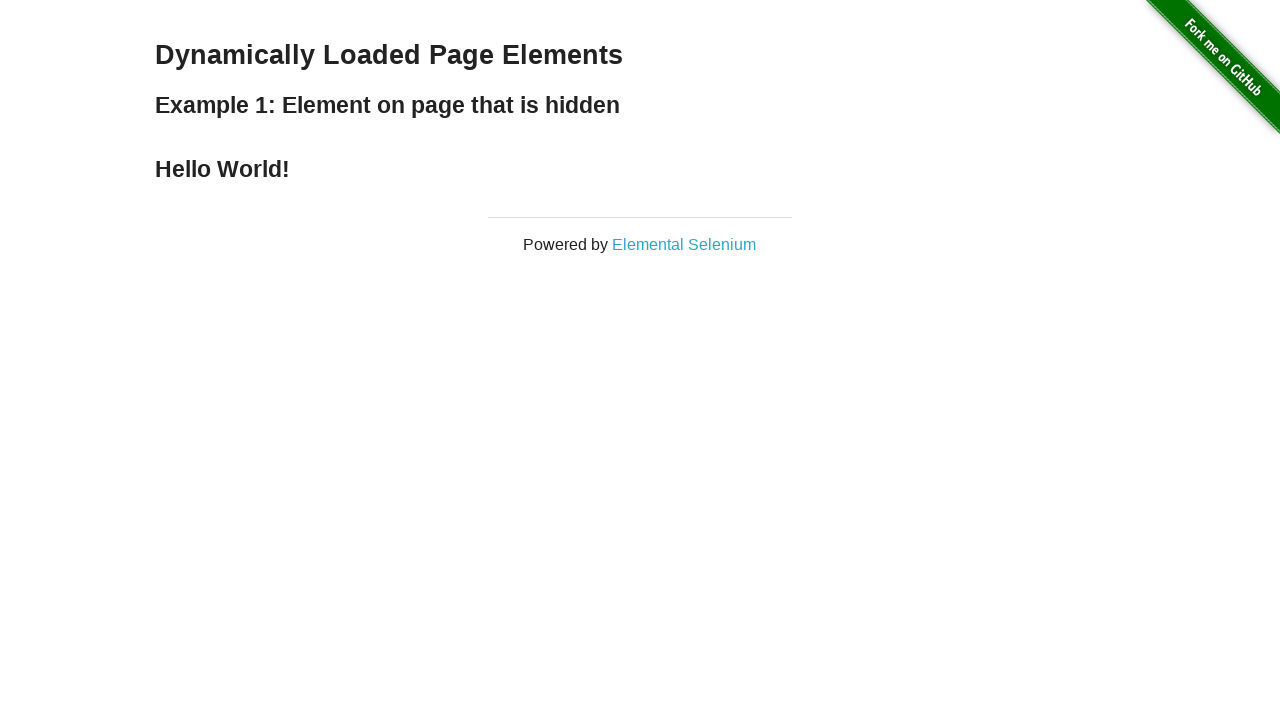

Verified 'Hello World!' text is displayed
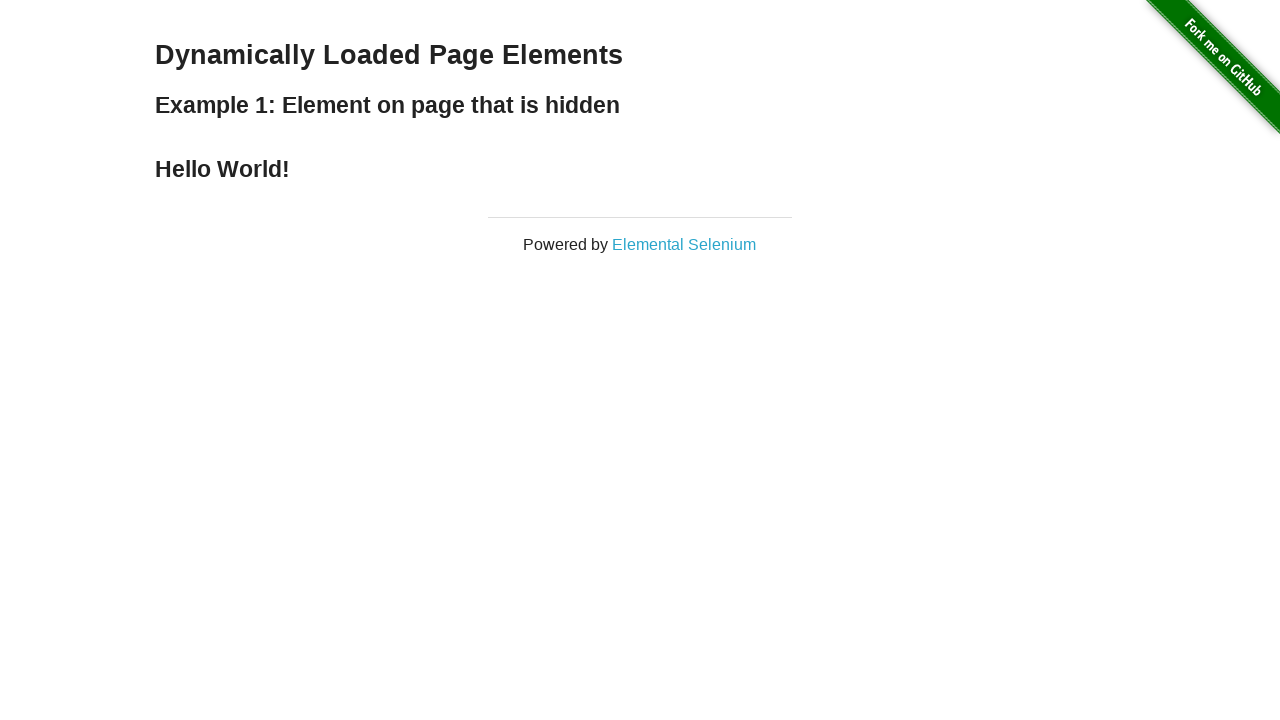

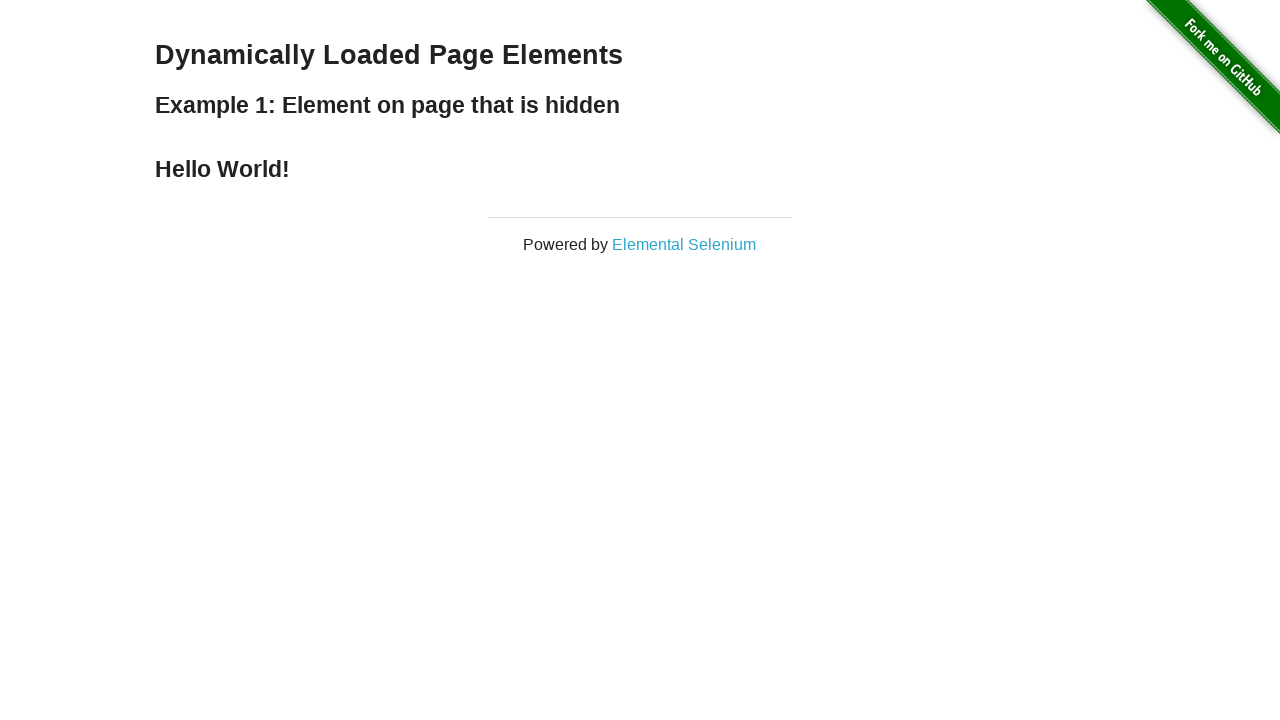